Tests adding a note to a simple notes application by filling in a title and note content, then clicking the add button

Starting URL: https://testpages.eviltester.com/styled/apps/notes/simplenotes.html

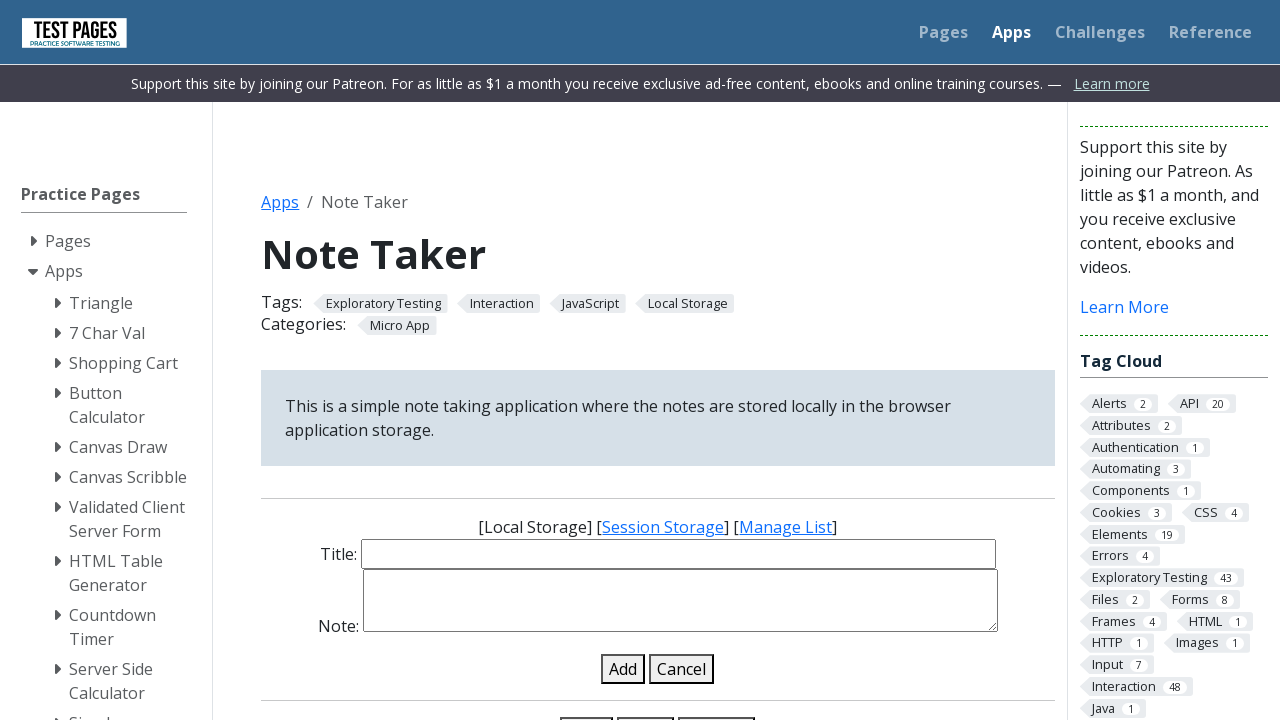

Filled note title field with 'Meeting Reminder' on input#note-title-input
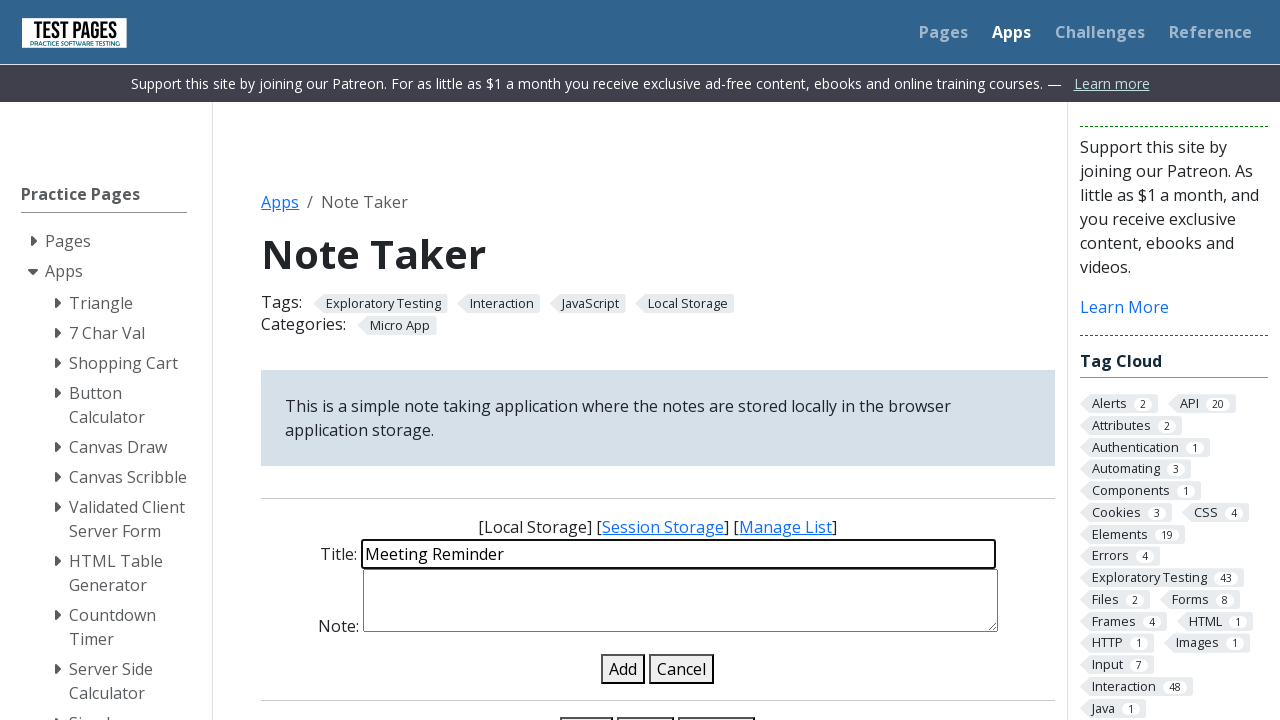

Filled note content field with meeting details on textarea#note-details-input
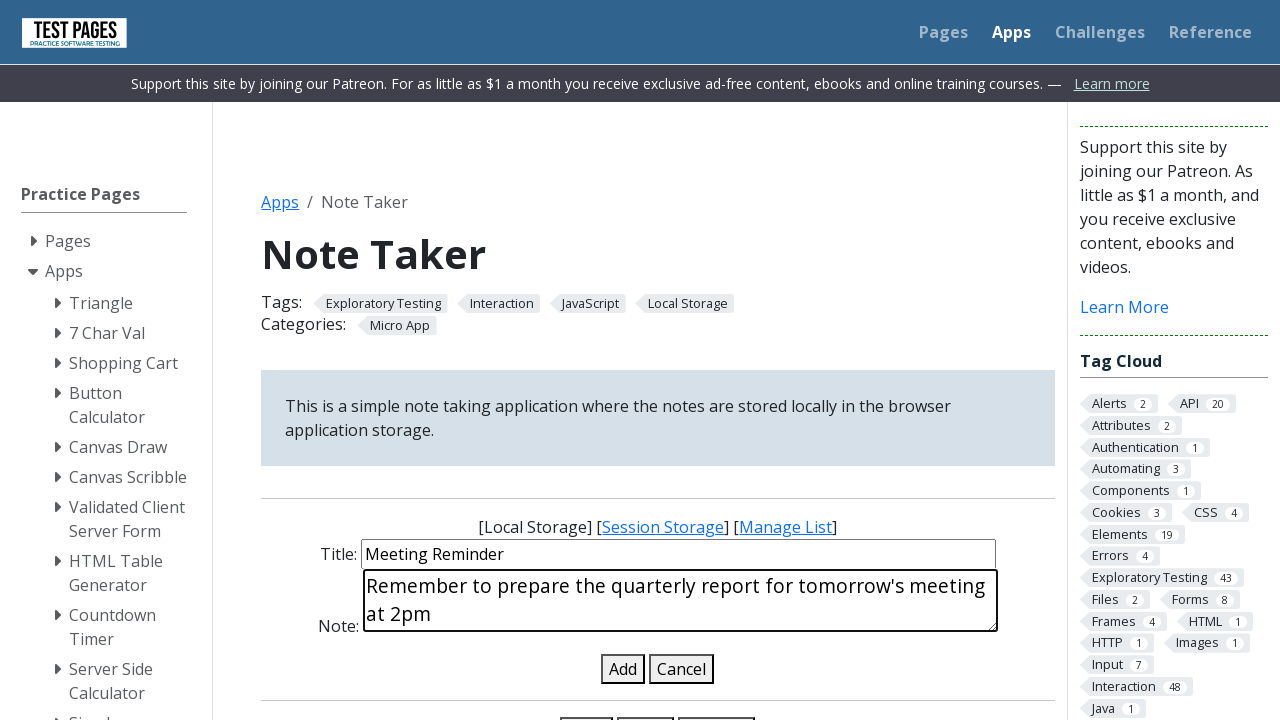

Clicked add note button at (623, 669) on #add-note
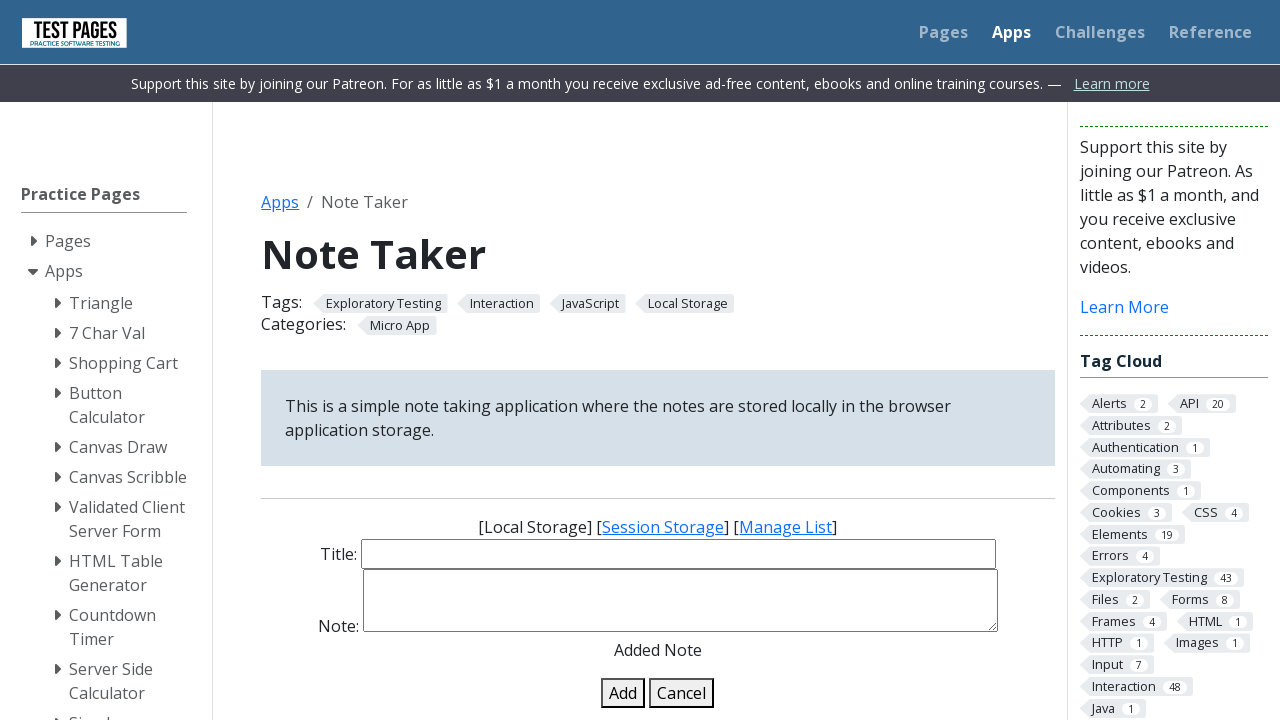

Verified note appeared in the notes list
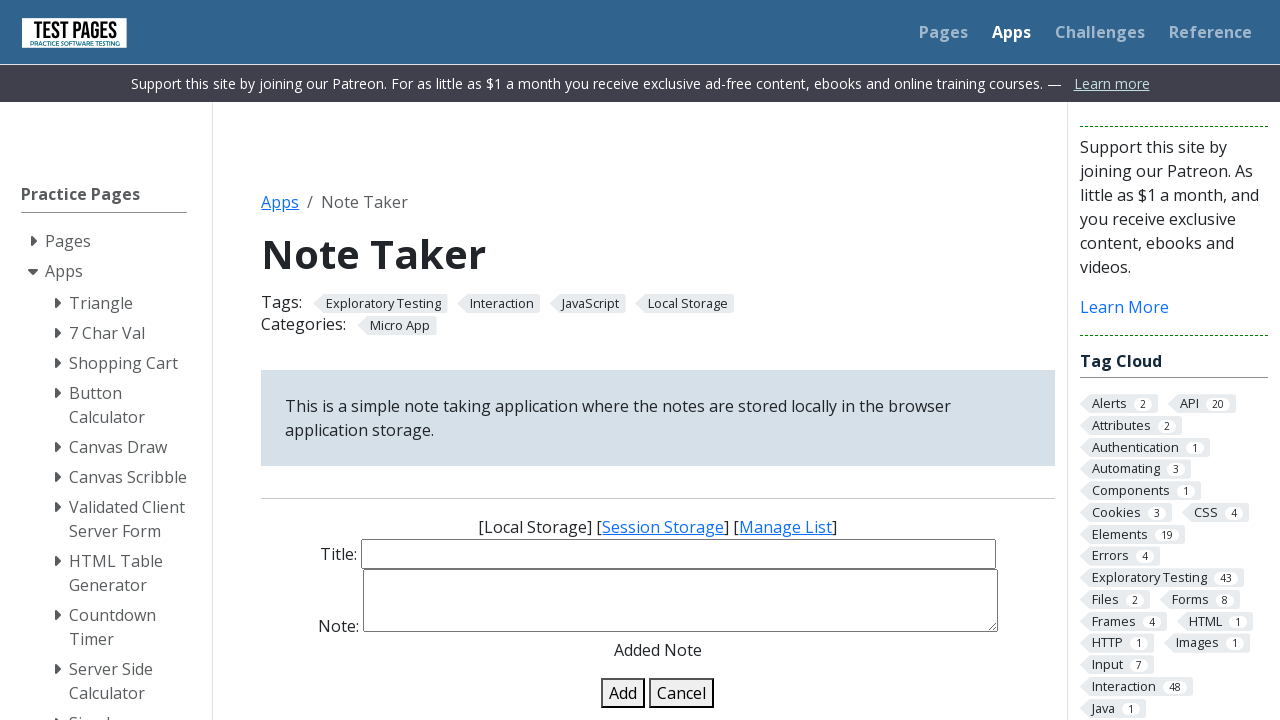

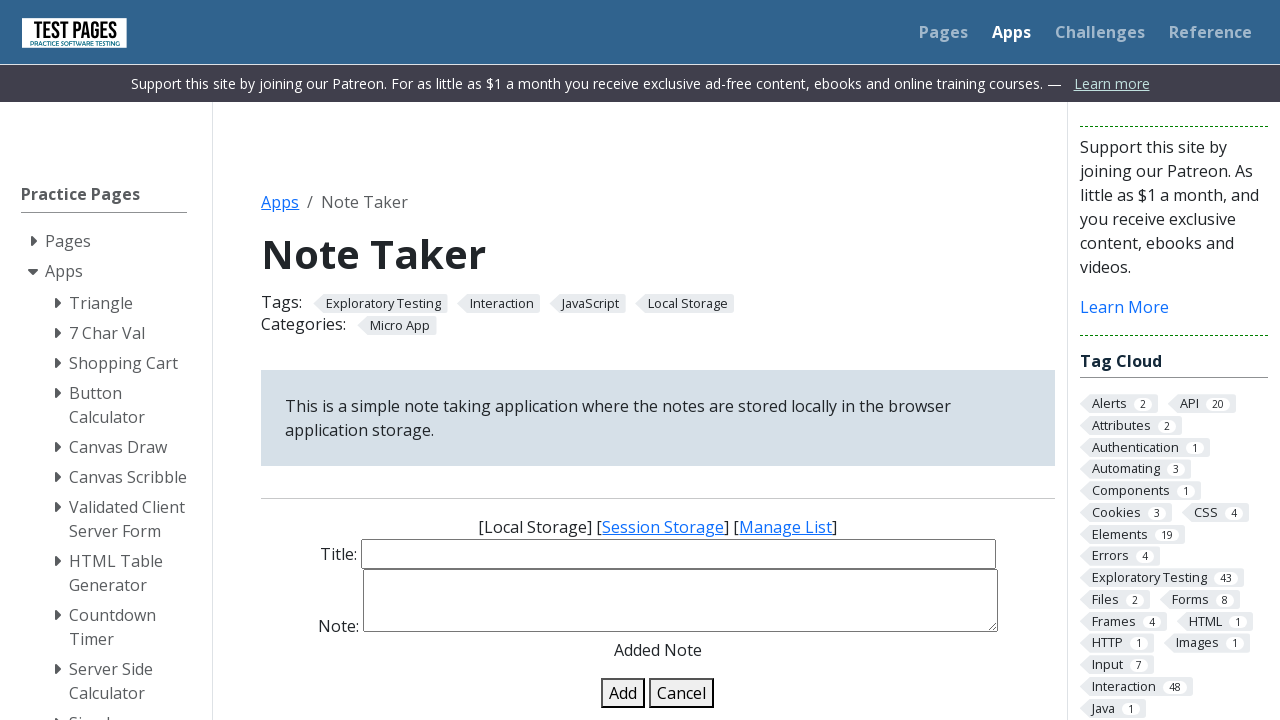